Tests the BDO Codex skill builder by selecting the Warrior class and clicking on an absolute skill to verify the skill point counter updates correctly.

Starting URL: https://bdocodex.com/ru/skillbuilder/

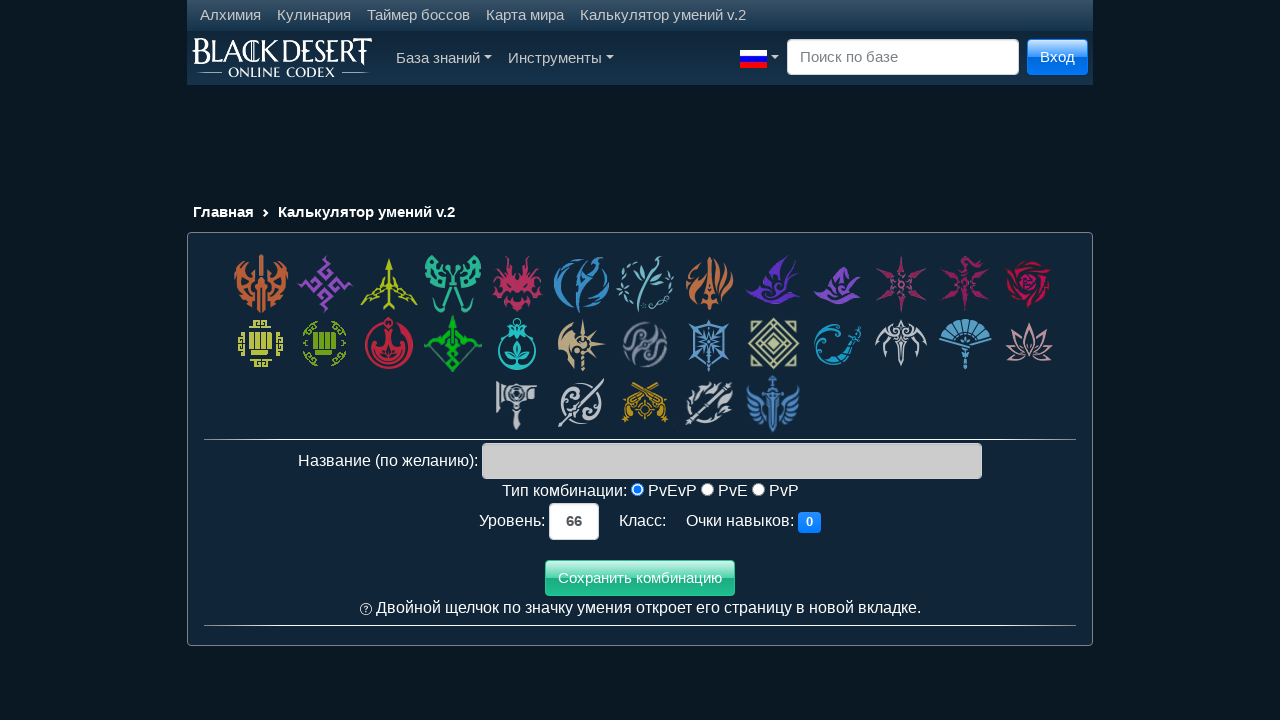

Waited for class cell selector to load on BDO Codex skill builder
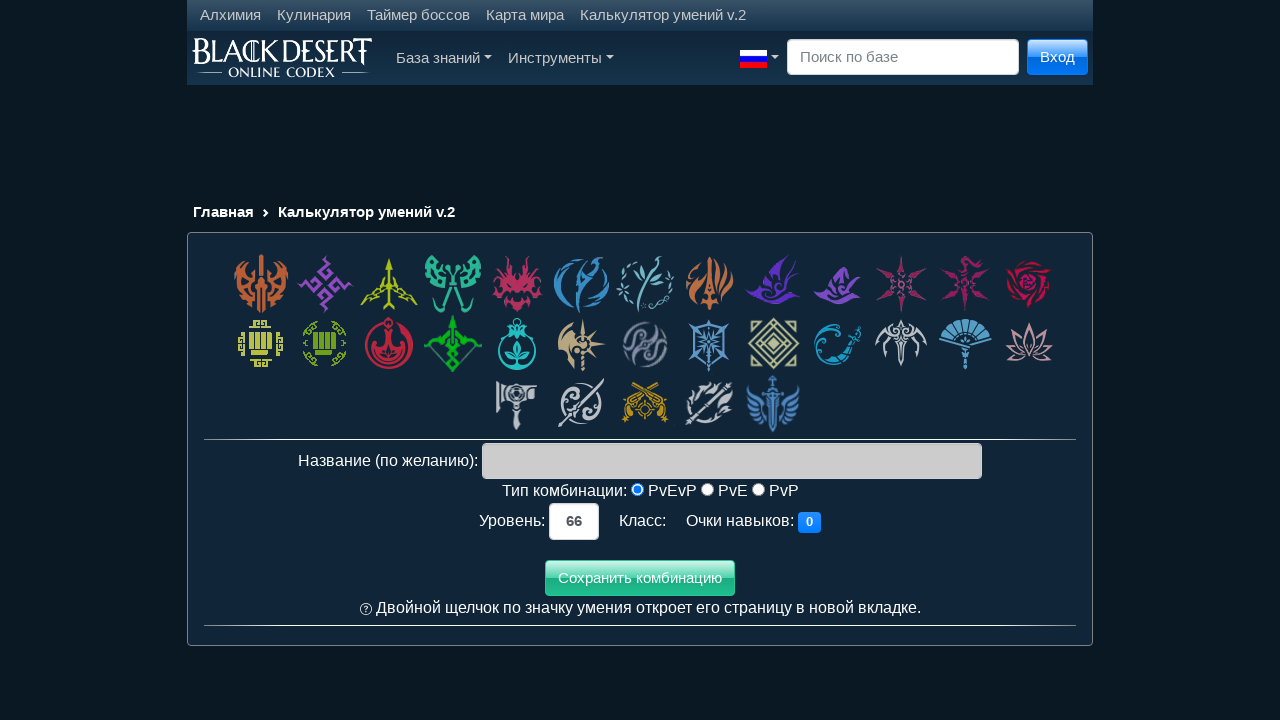

Clicked on Warrior class (first class cell) at (261, 284) on .class_cell:first-child > *
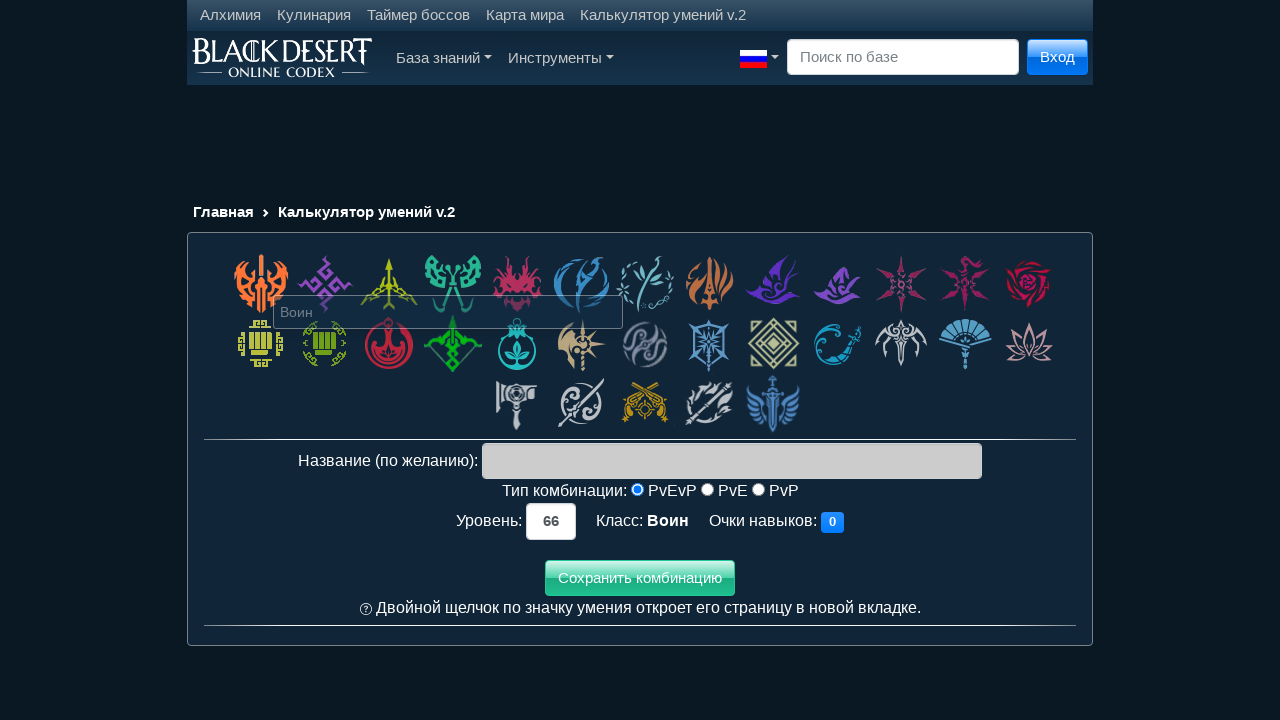

Waited for absolute skill with data-gid='618' to load
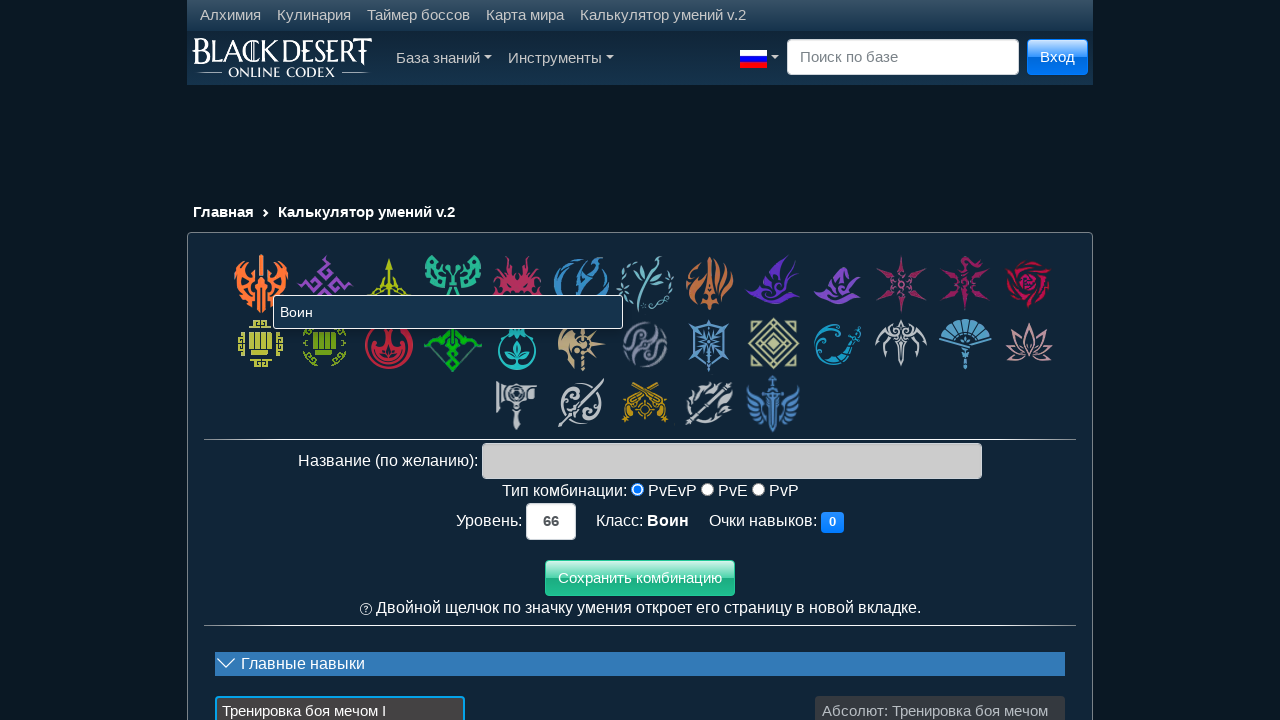

Clicked on absolute skill (data-gid='618') at (940, 680) on div[data-gid='618']
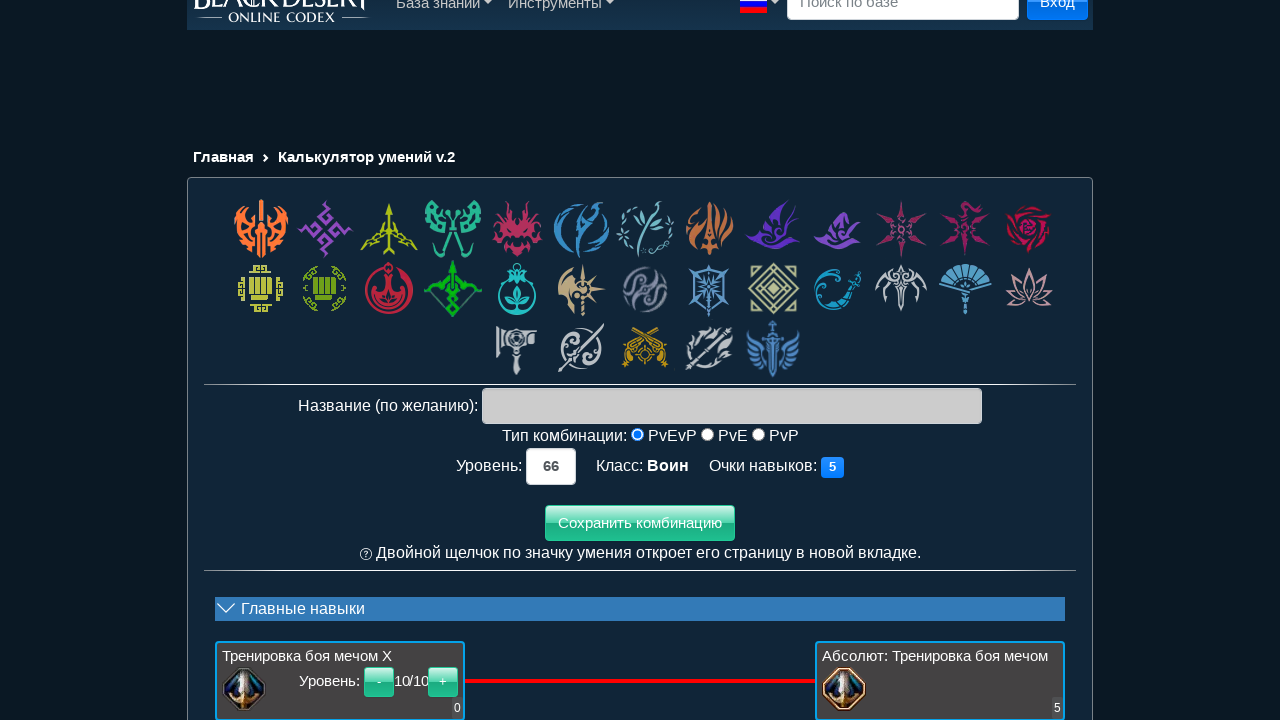

Waited for skill point counter to update in the level cell
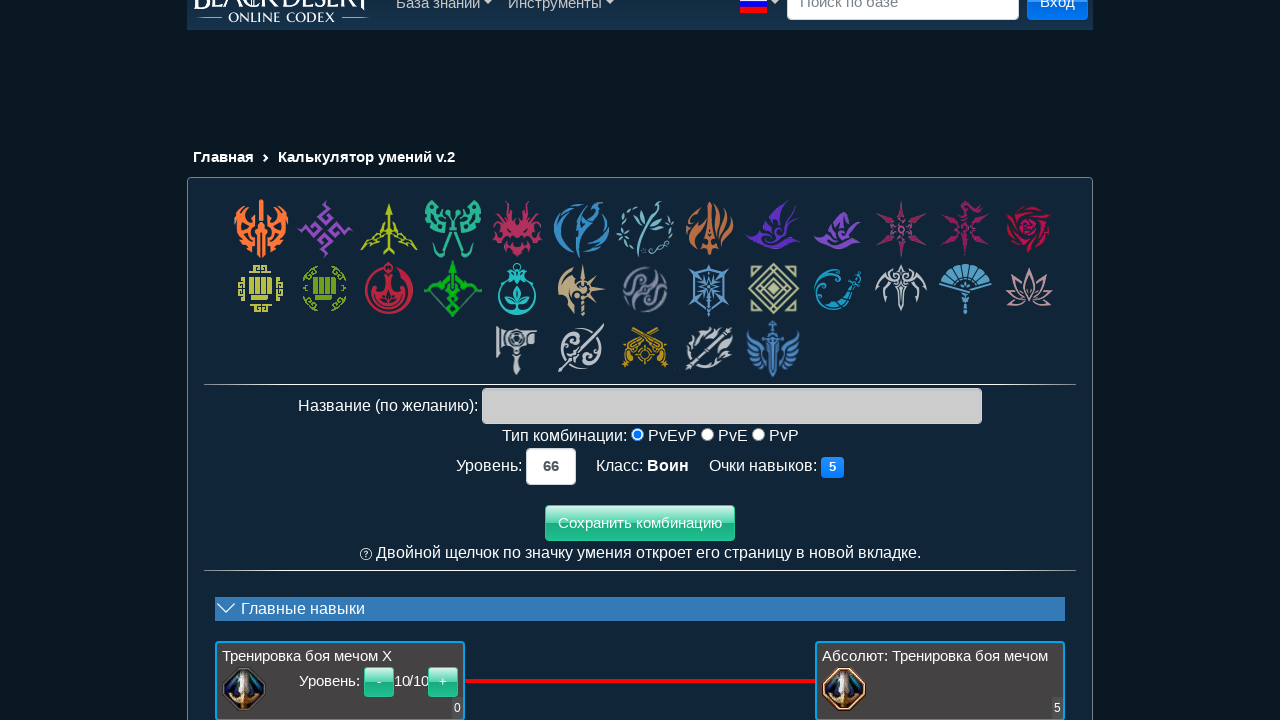

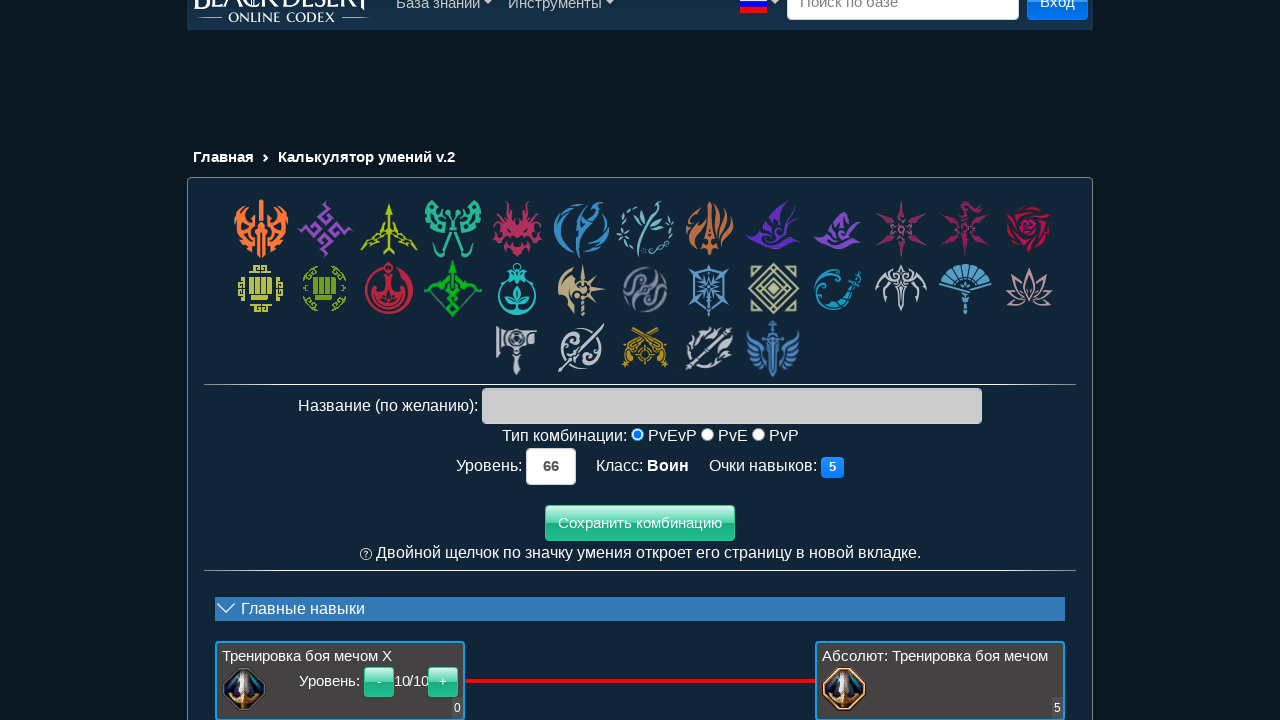